Tests editing a todo item and saving changes by pressing the Enter key

Starting URL: https://todomvc.com/examples/typescript-angular/#/

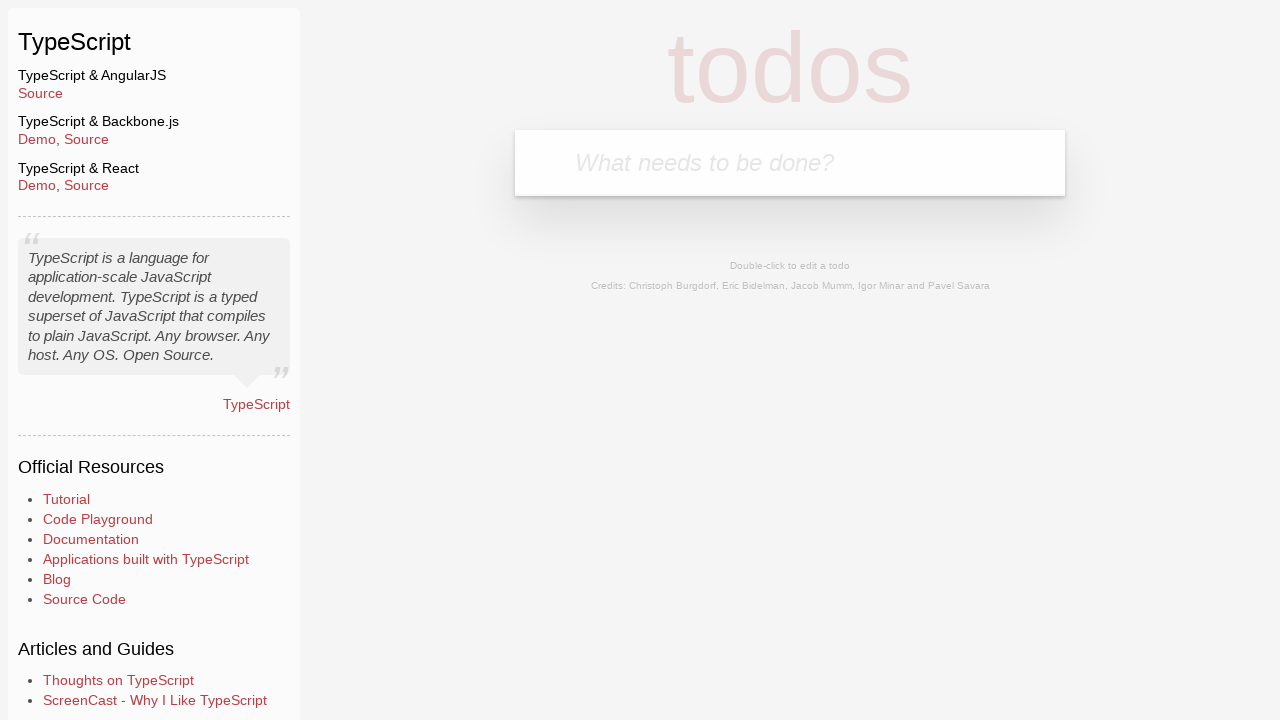

Filled new todo input field with 'Lorem' on input.new-todo
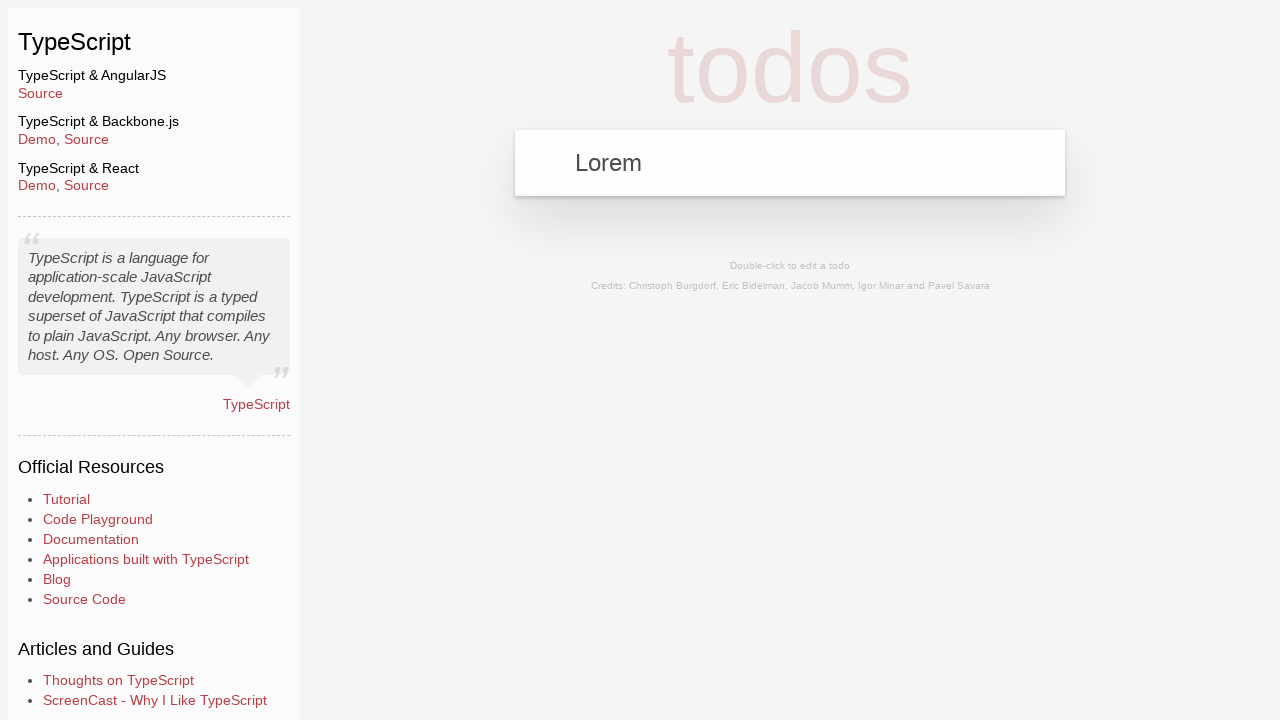

Pressed Enter to create new todo item on input.new-todo
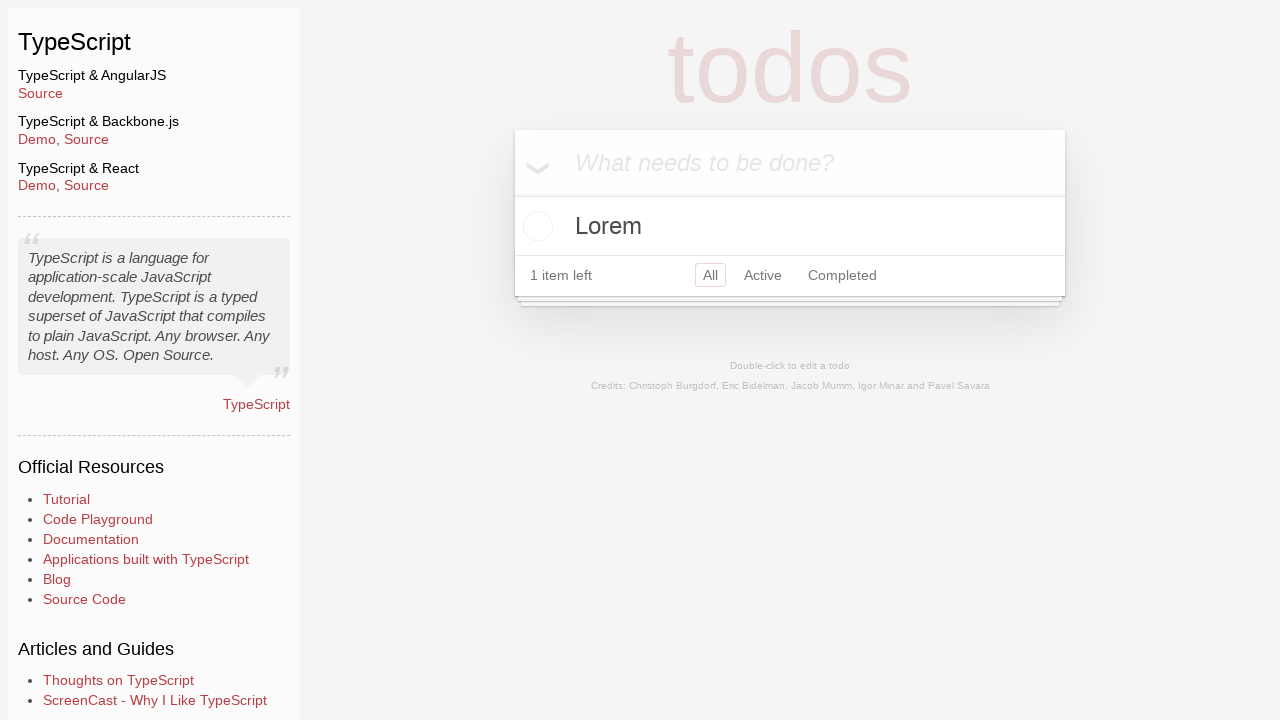

Double-clicked on todo item 'Lorem' to enter edit mode at (790, 226) on label:has-text('Lorem')
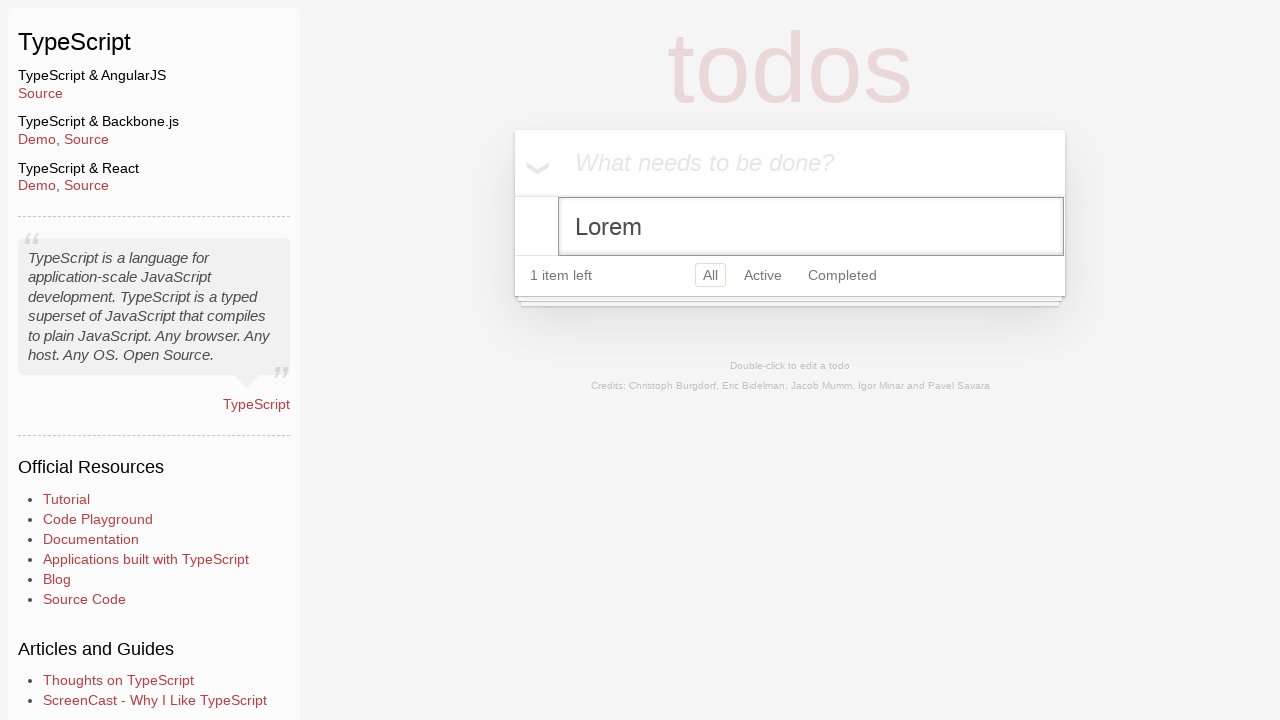

Filled edit input with new text 'Ipsum' on input.edit
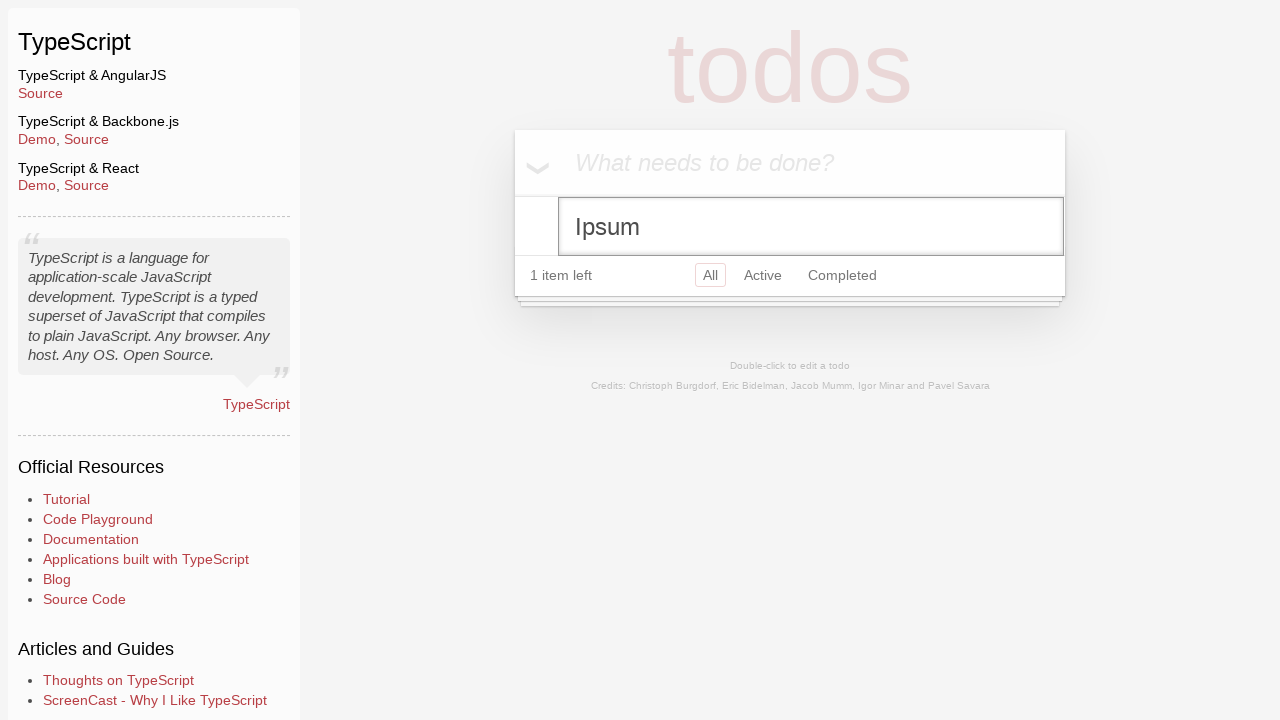

Pressed Enter to save changes to todo item on input.edit
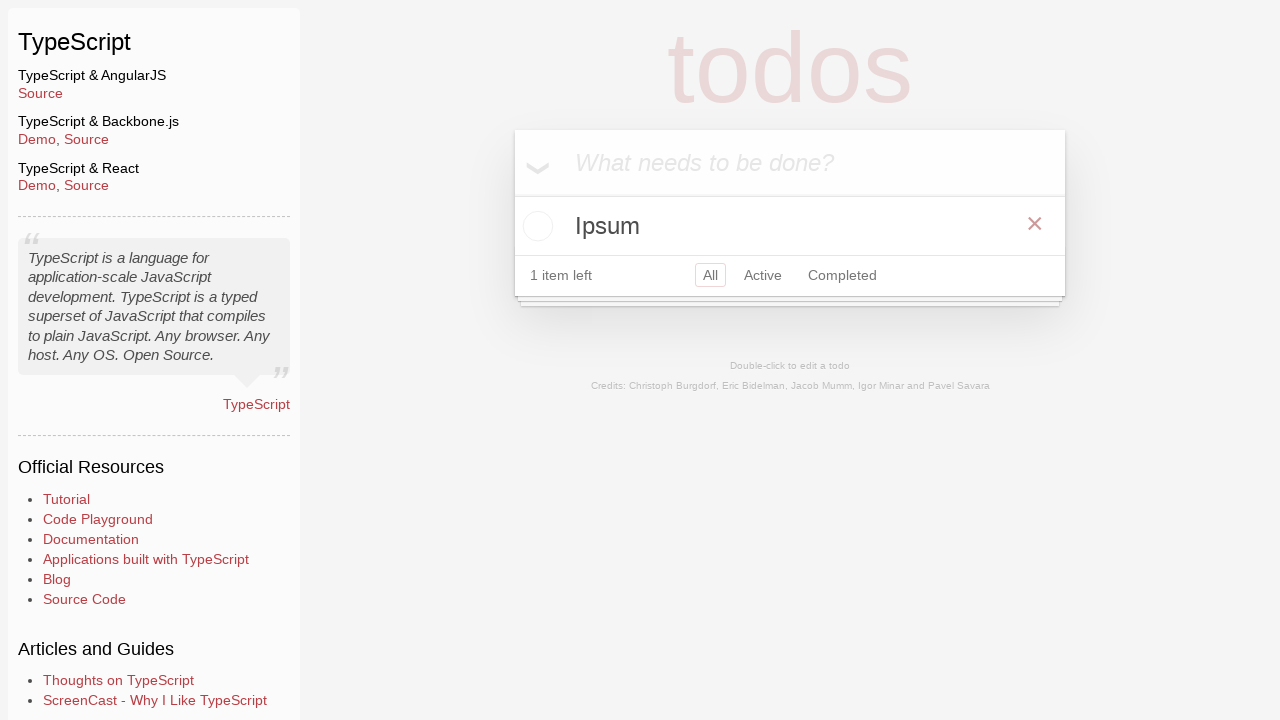

Verified todo item was successfully updated to 'Ipsum'
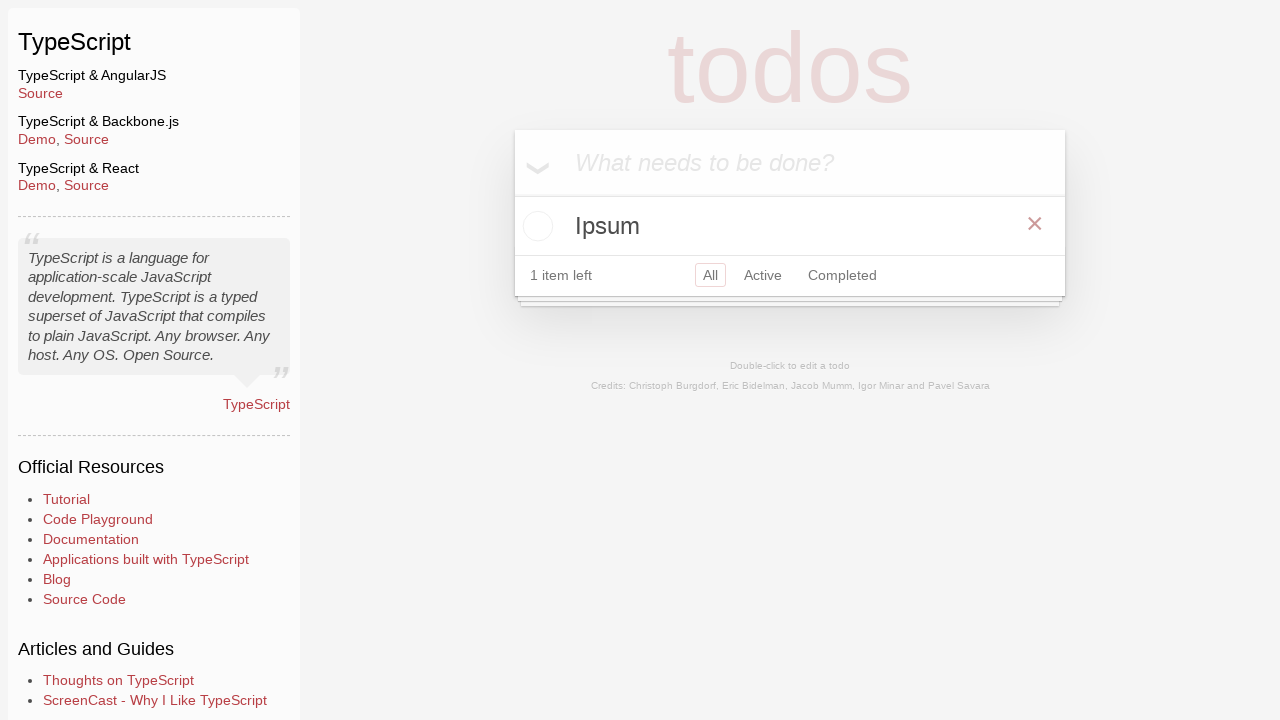

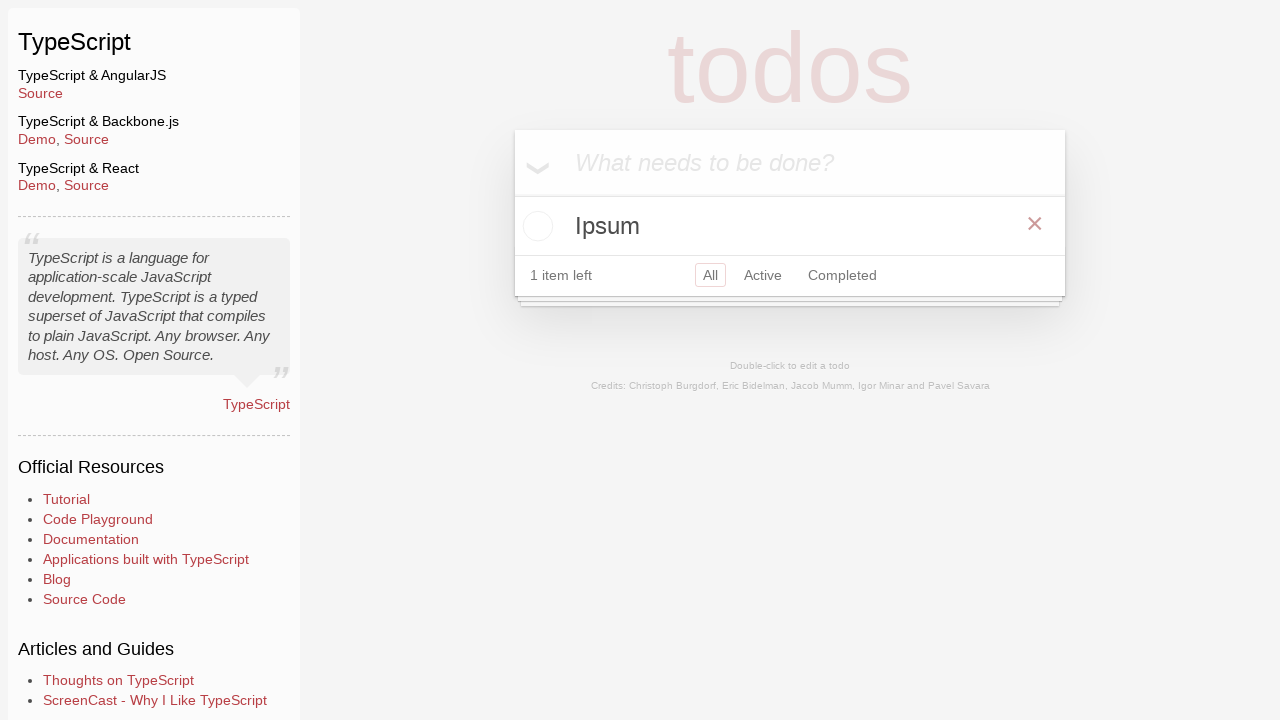